Tests clicking the first button element in the jQuery UI Button demo by navigating to the demo page and interacting with the button inside an iframe

Starting URL: https://jqueryui.com/

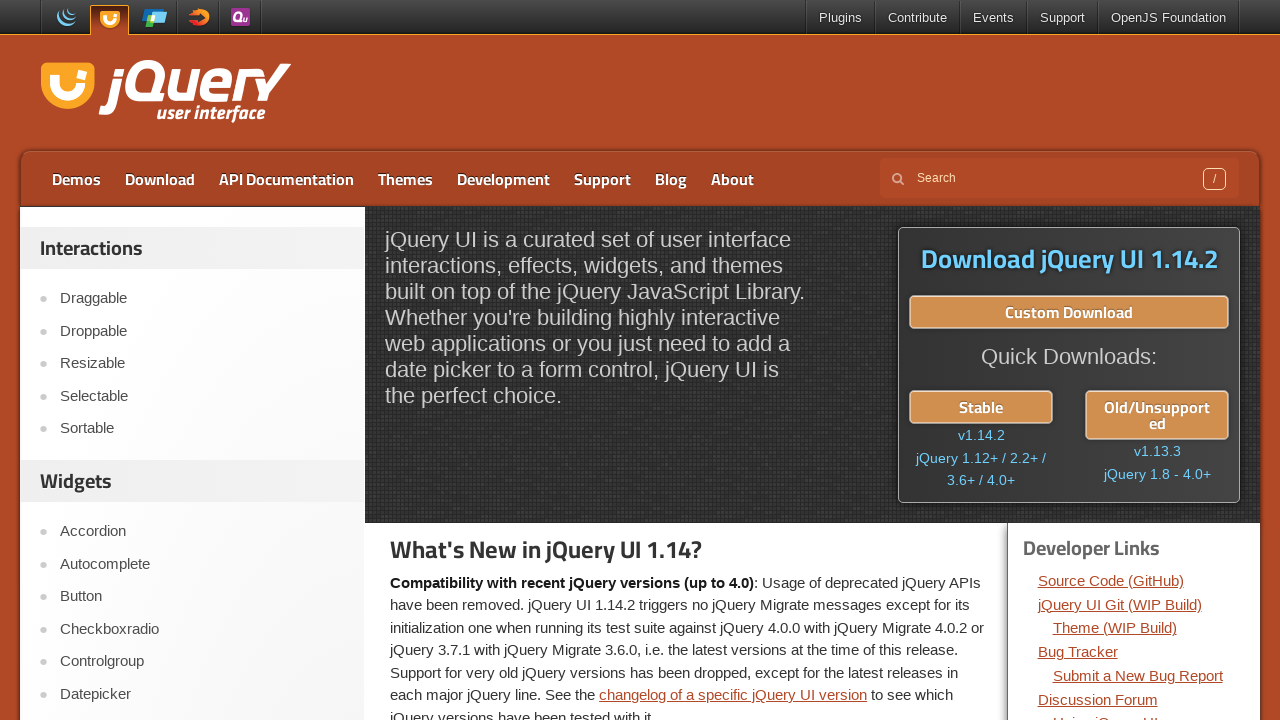

Clicked on Button demo link from jQuery UI homepage at (202, 597) on xpath=//a[text()='Button']
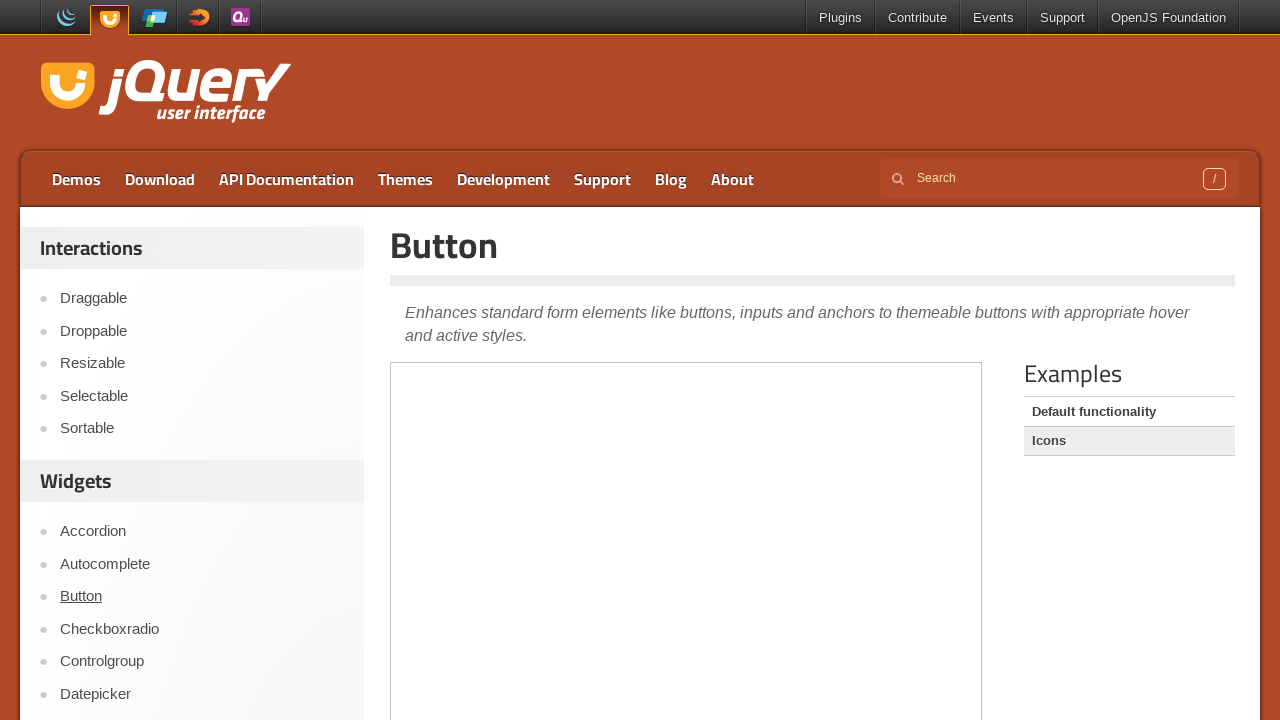

Located the demo iframe
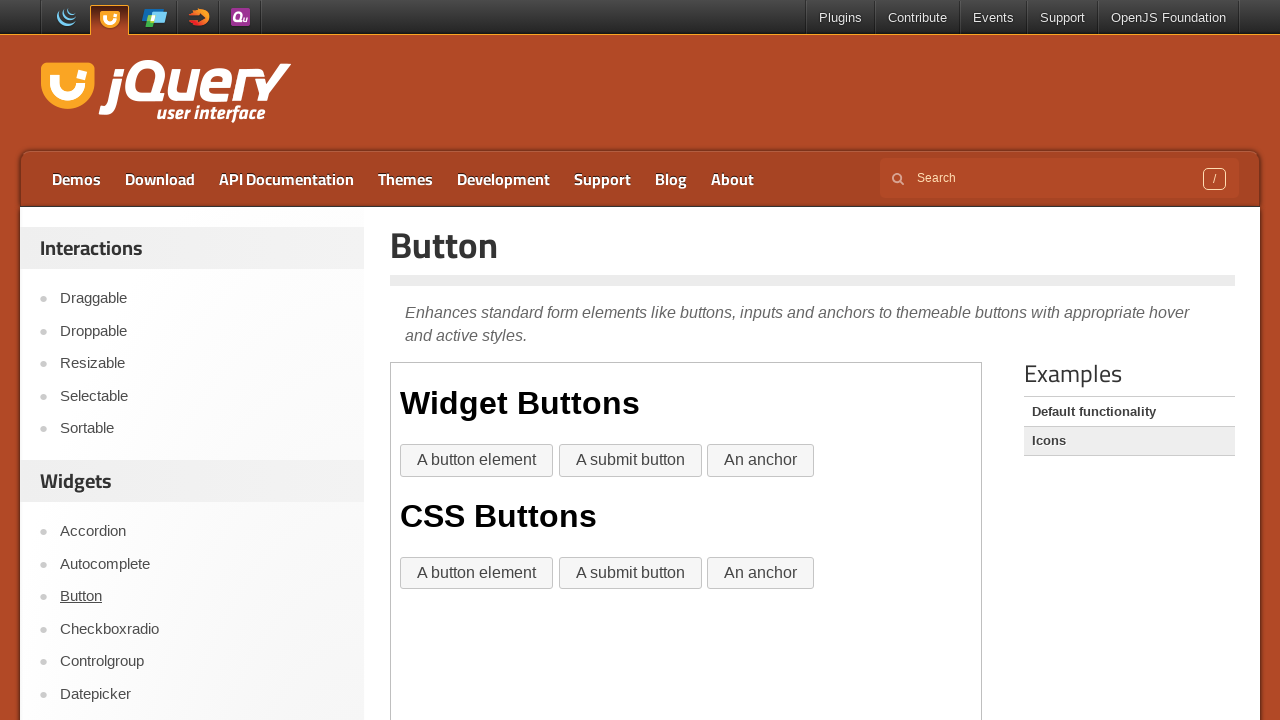

Clicked the first button element inside the jQuery UI Button demo iframe at (477, 461) on iframe >> nth=0 >> internal:control=enter-frame >> (//button[text()='A button el
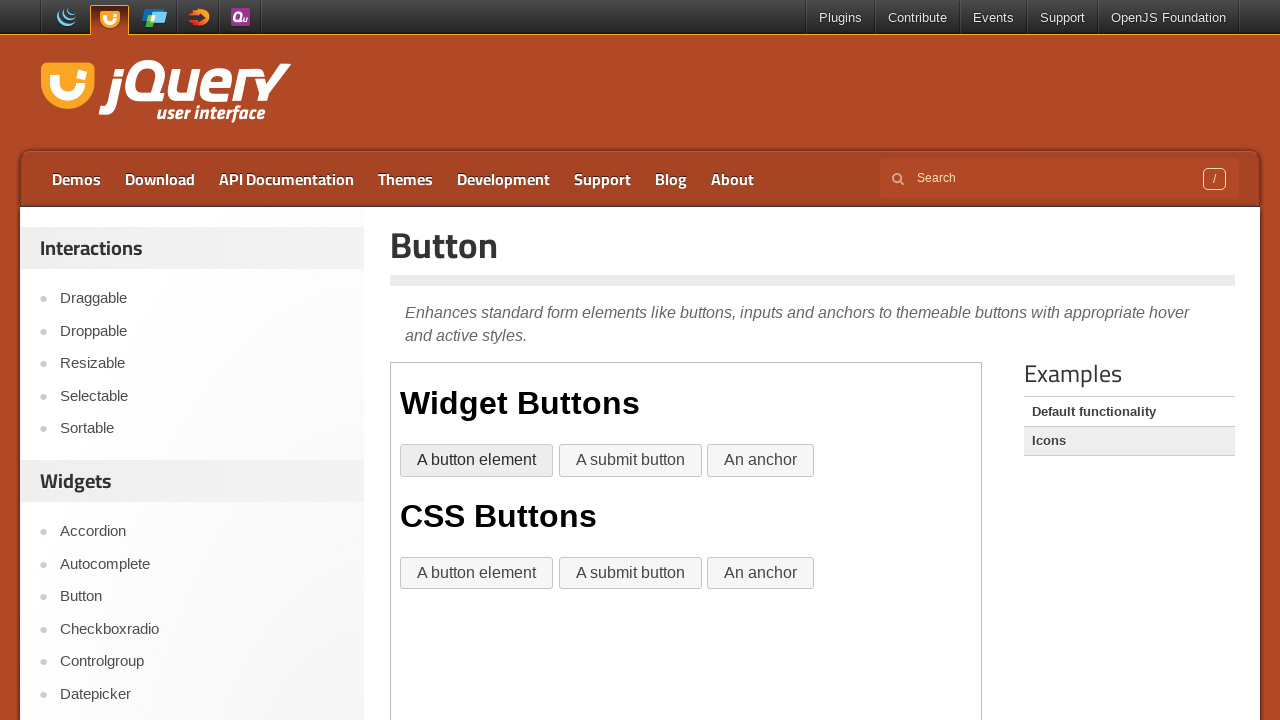

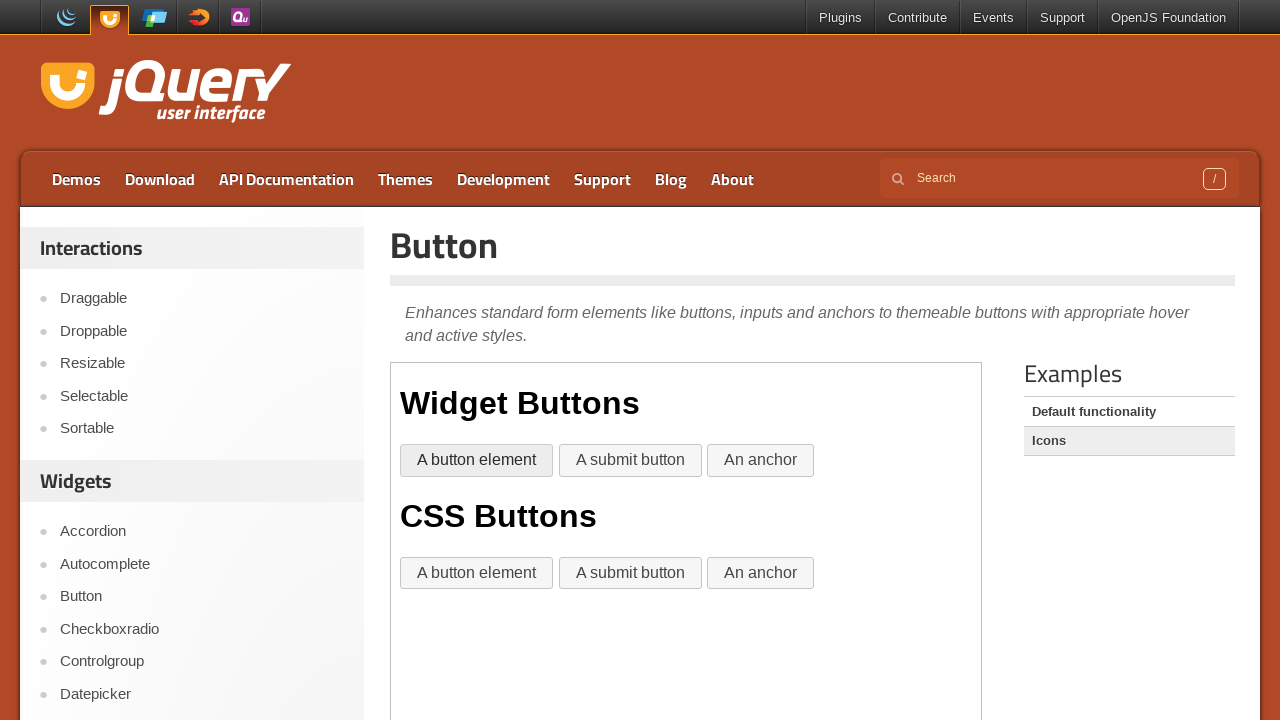